Tests the Crime category navigation by clicking the Crime link and verifying the URL contains 'crime'

Starting URL: https://danube-webshop.herokuapp.com/

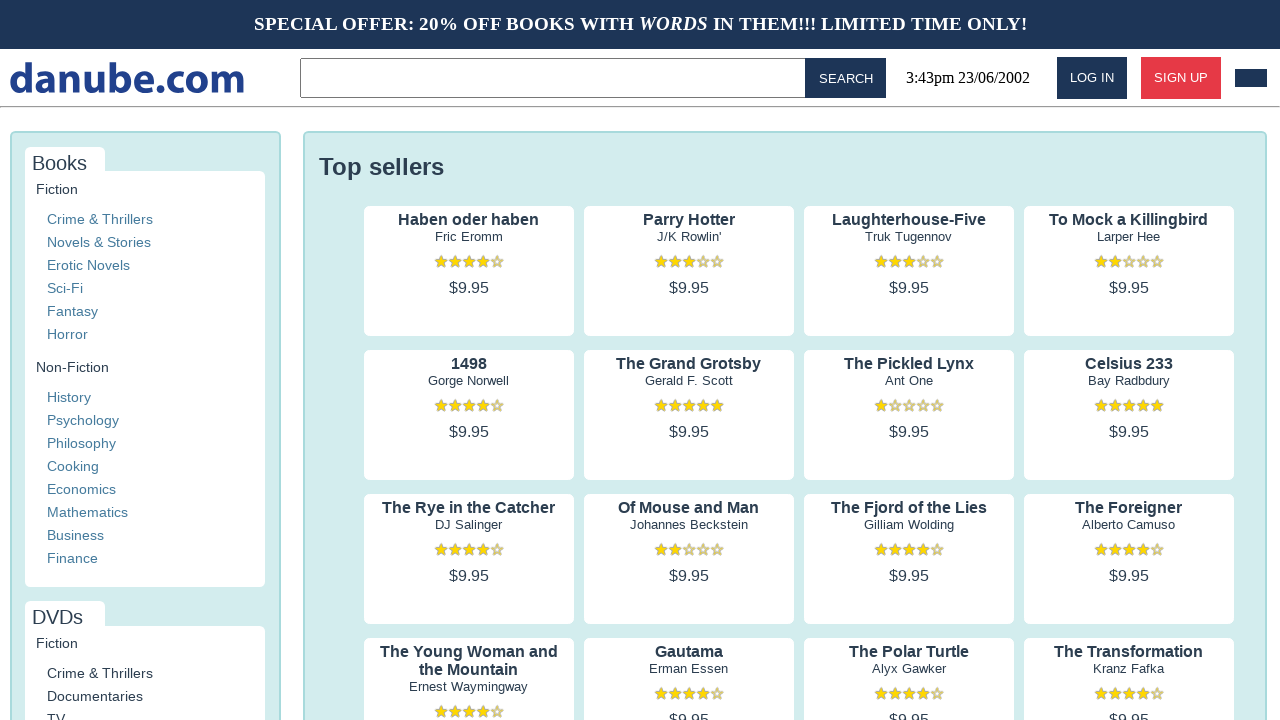

Clicked on Crime category link at (100, 219) on xpath=//a[contains(text(), 'Crime')]
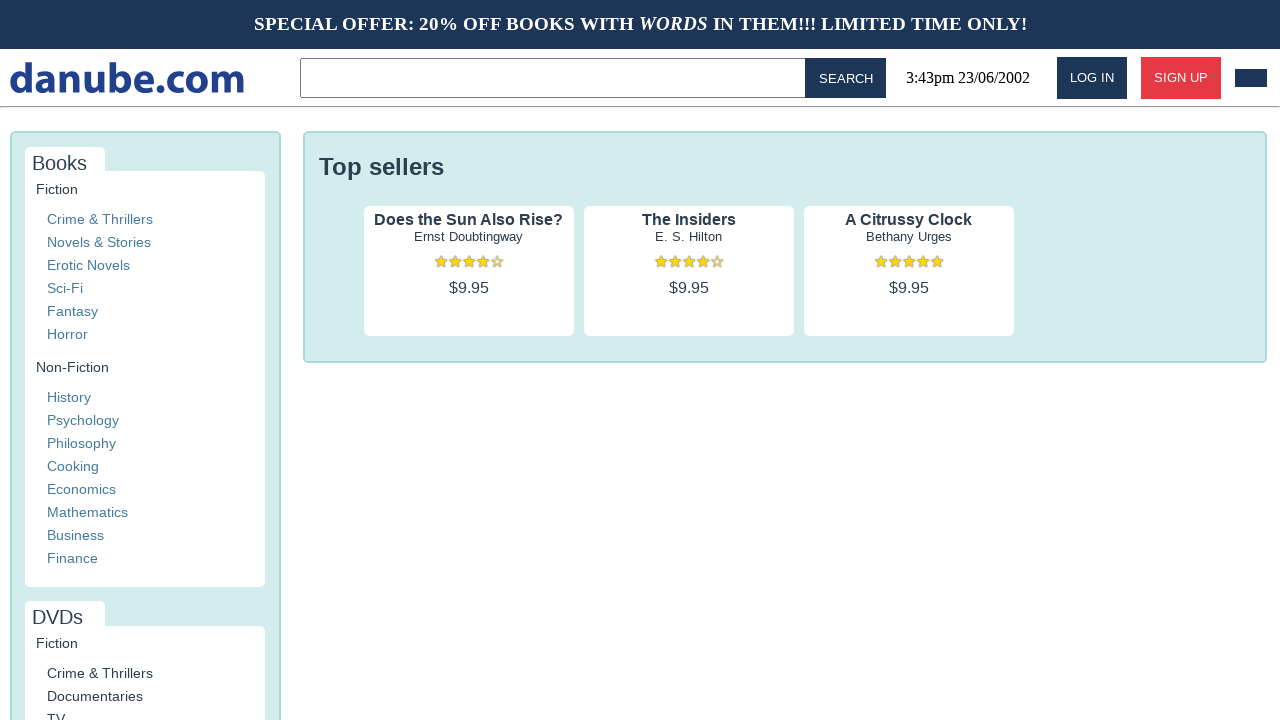

Verified URL contains 'crime'
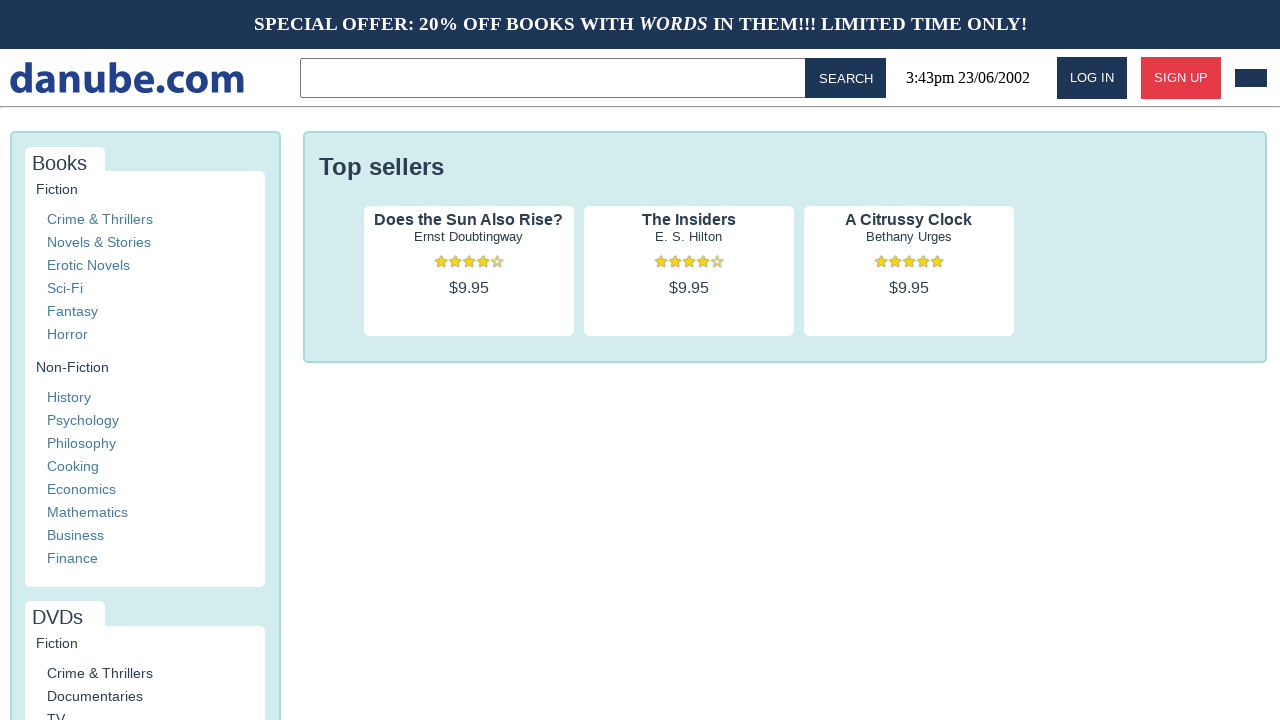

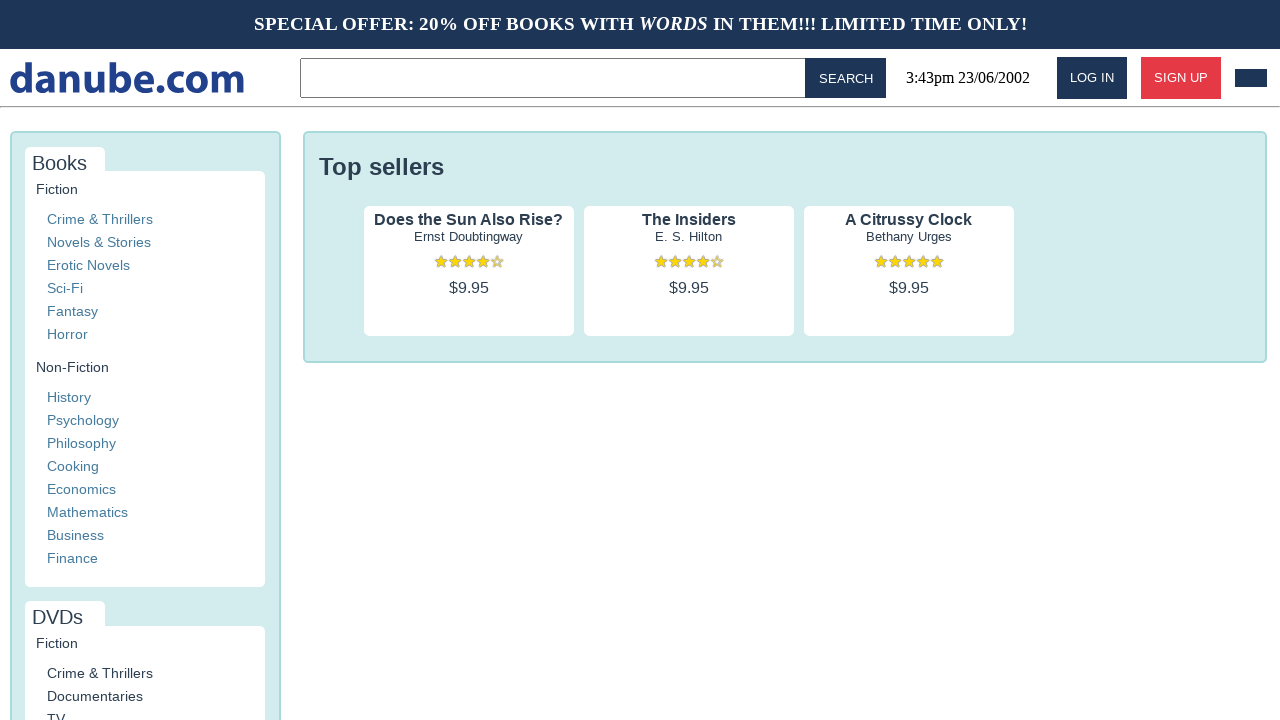